Verifies that the cafeteria logo is present and visible on the login page

Starting URL: https://qalegend.com/restaurant/login

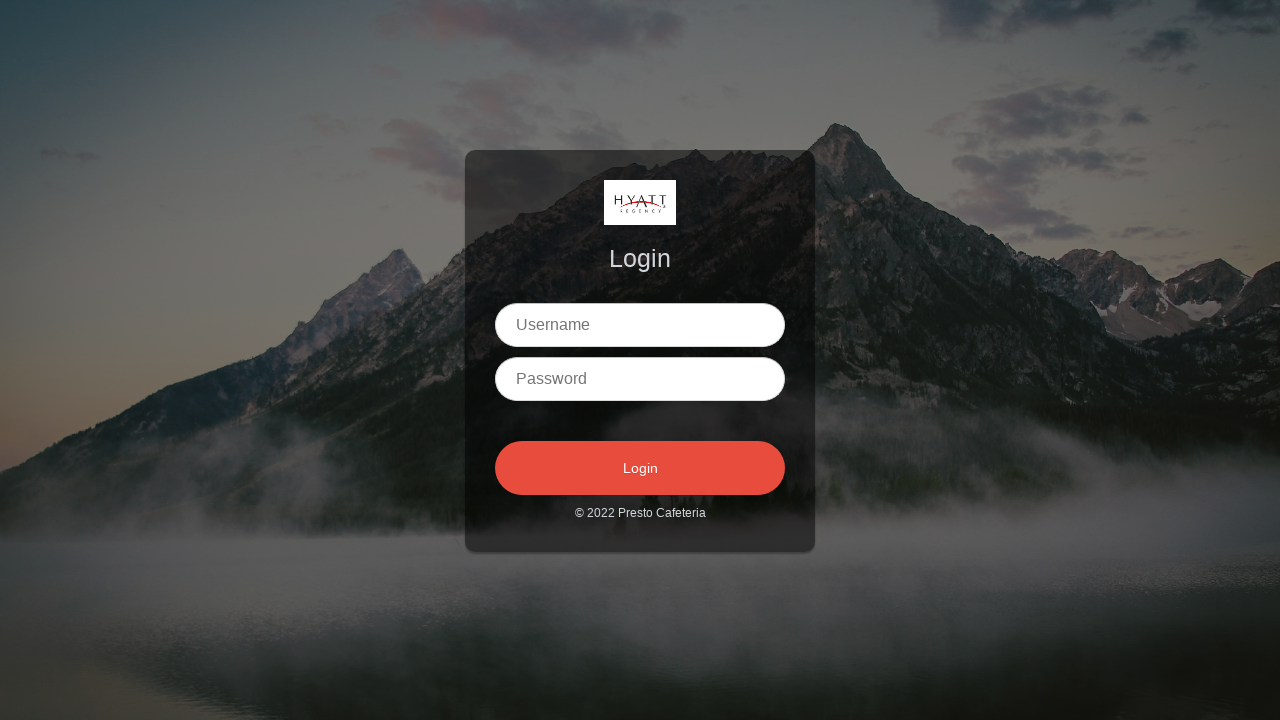

Navigated to cafeteria login page
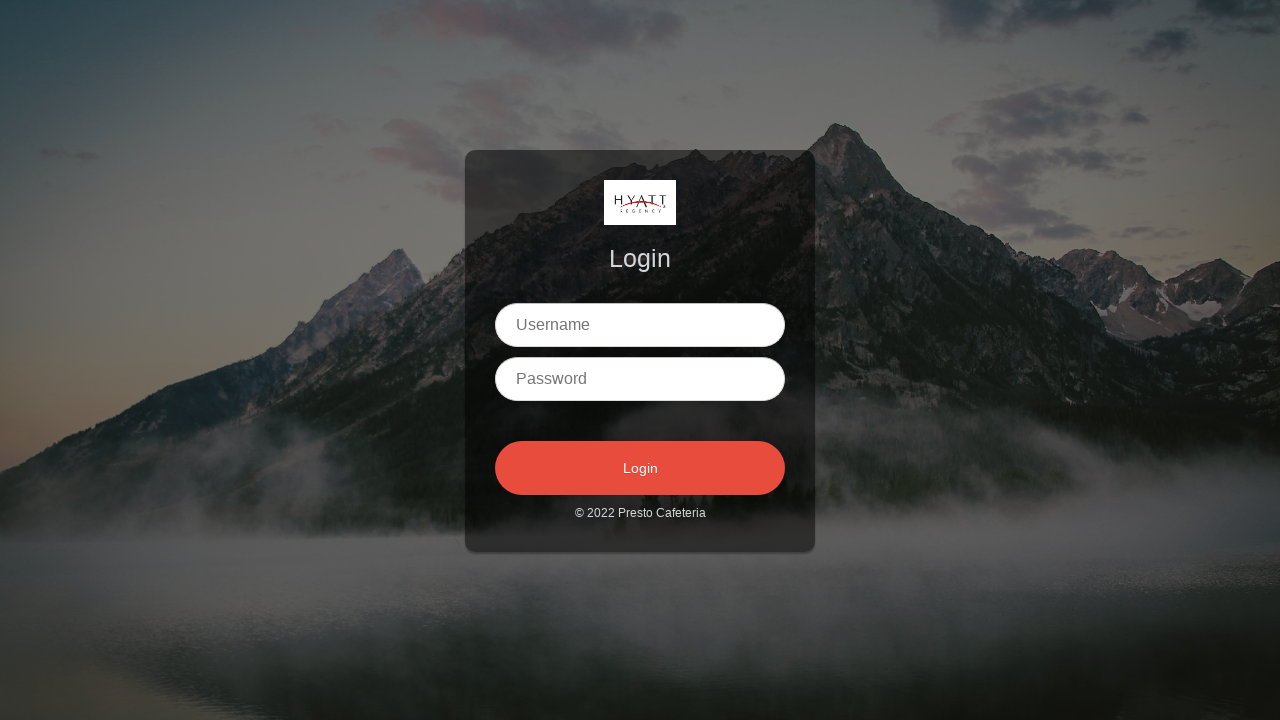

Checked for cafeteria logo visibility using multiple selectors
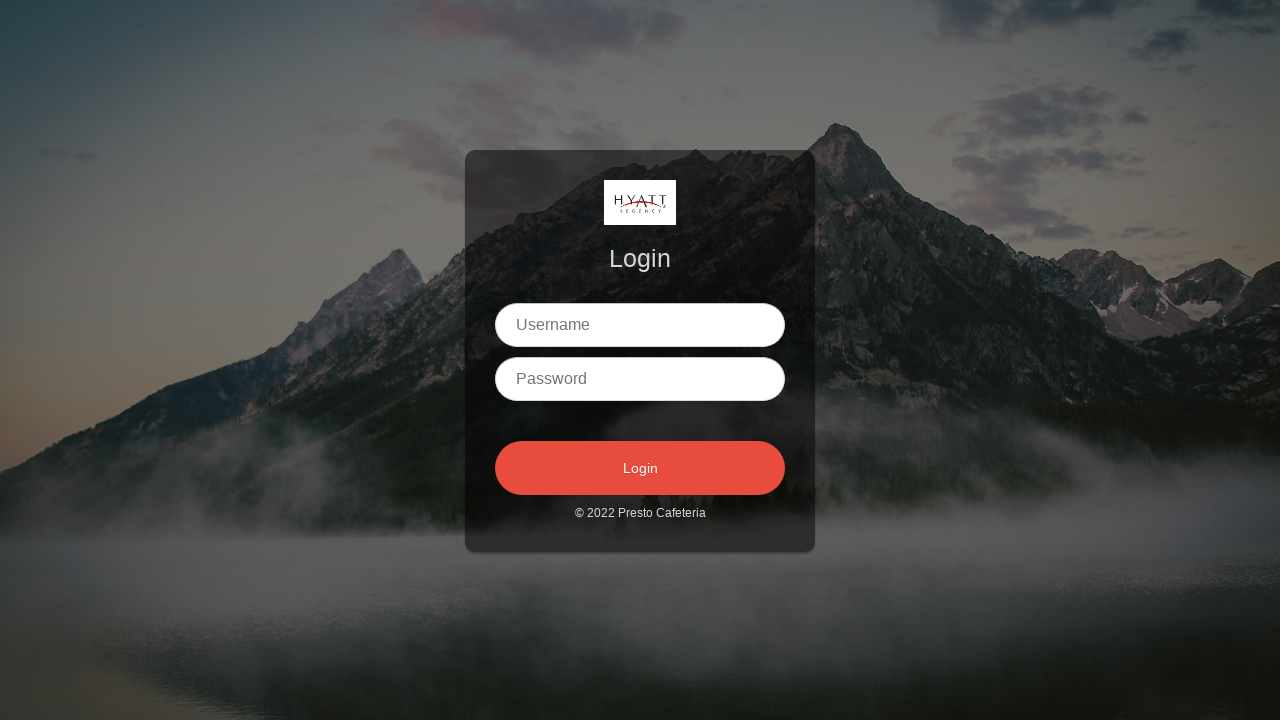

Verified that cafeteria logo is present and visible on login page
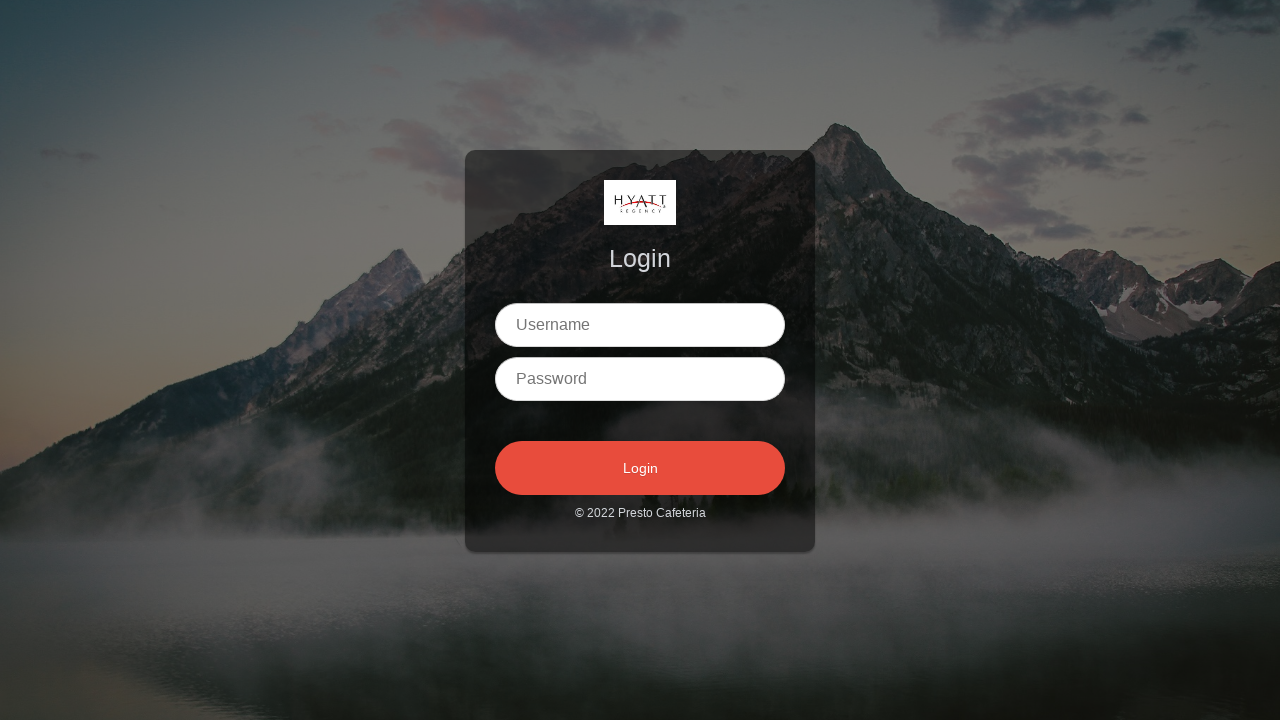

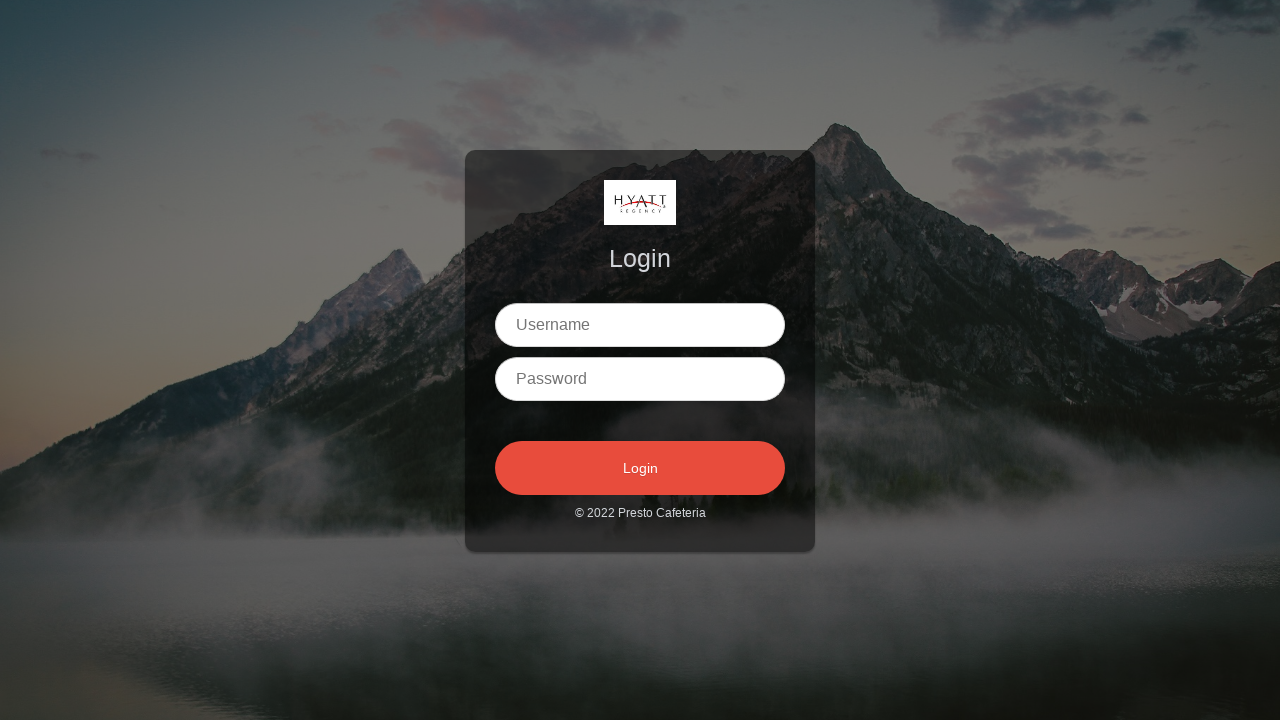